Tests clicking the full image button on a JPL Space page to view the featured Mars image in a lightbox/modal.

Starting URL: https://data-class-jpl-space.s3.amazonaws.com/JPL_Space/index.html

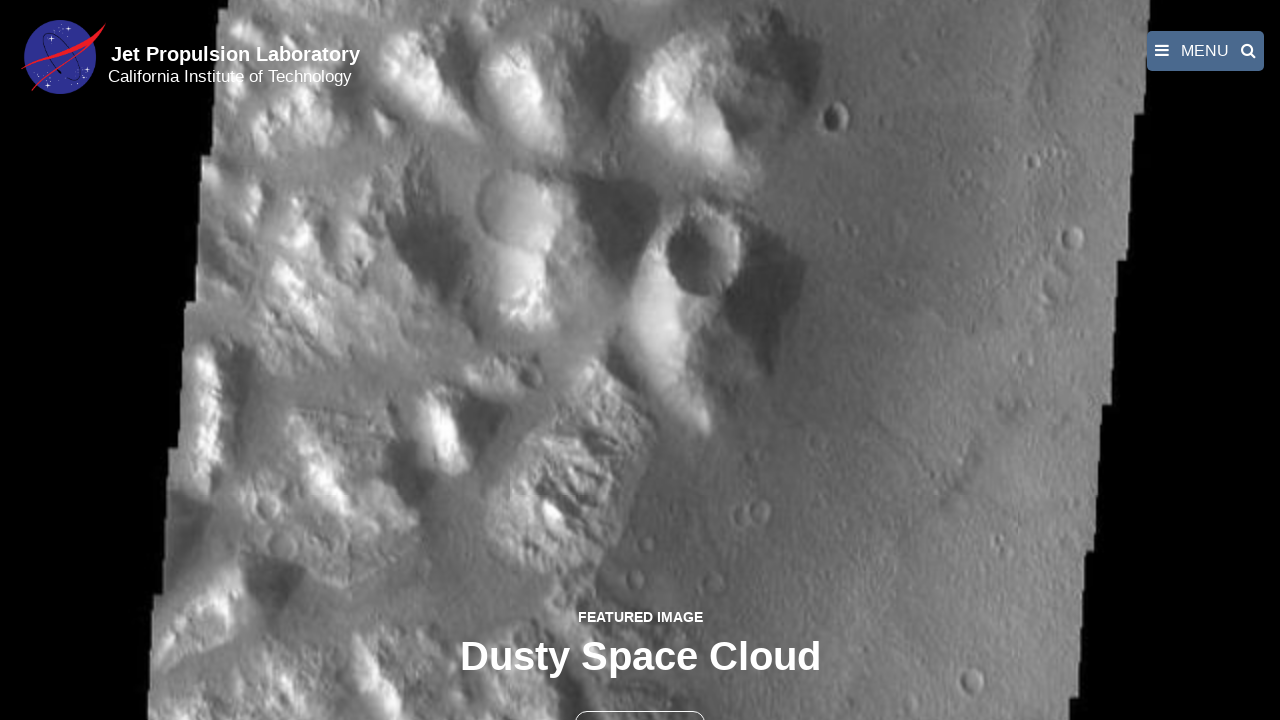

Clicked the full image button to open featured Mars image in lightbox at (640, 699) on button >> nth=1
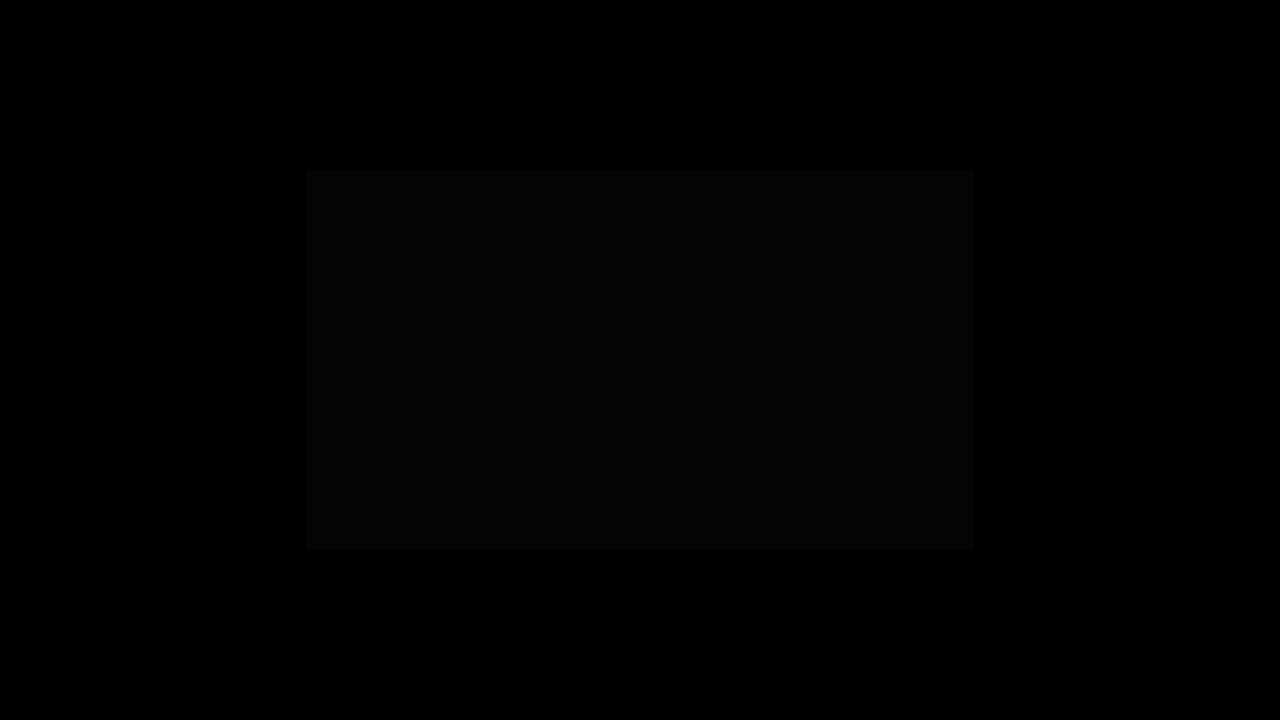

Featured image loaded in lightbox modal
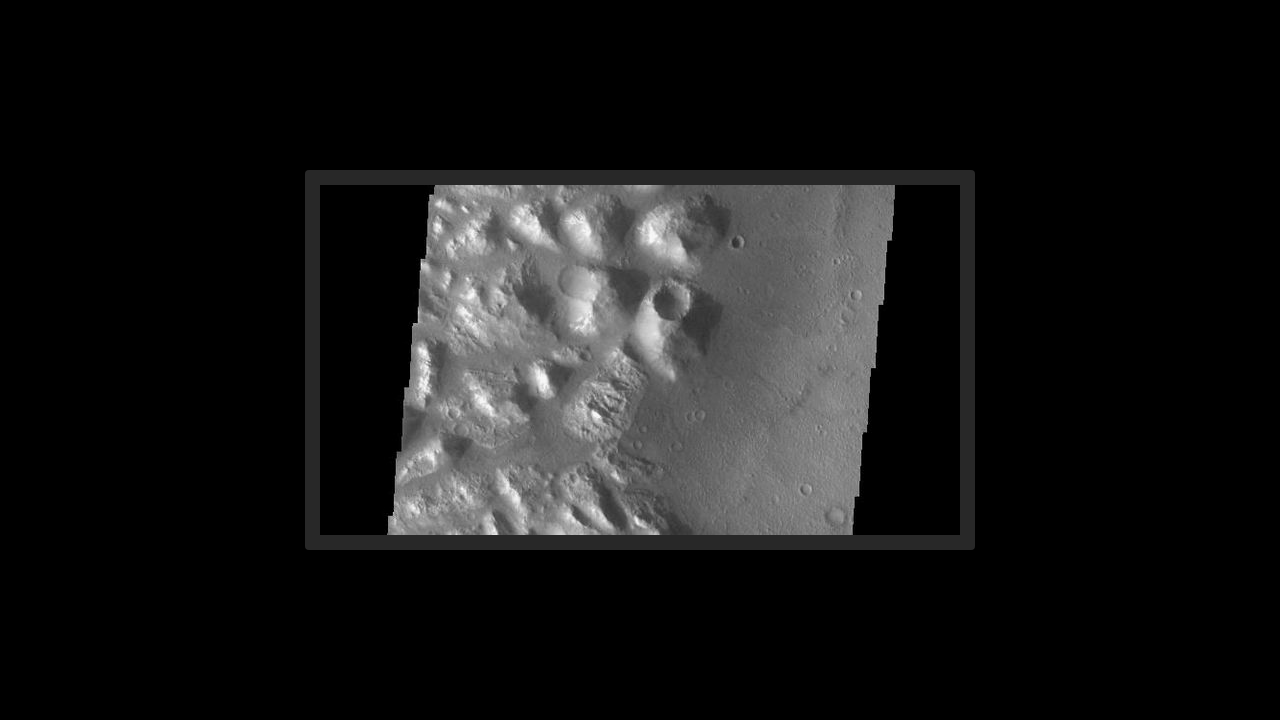

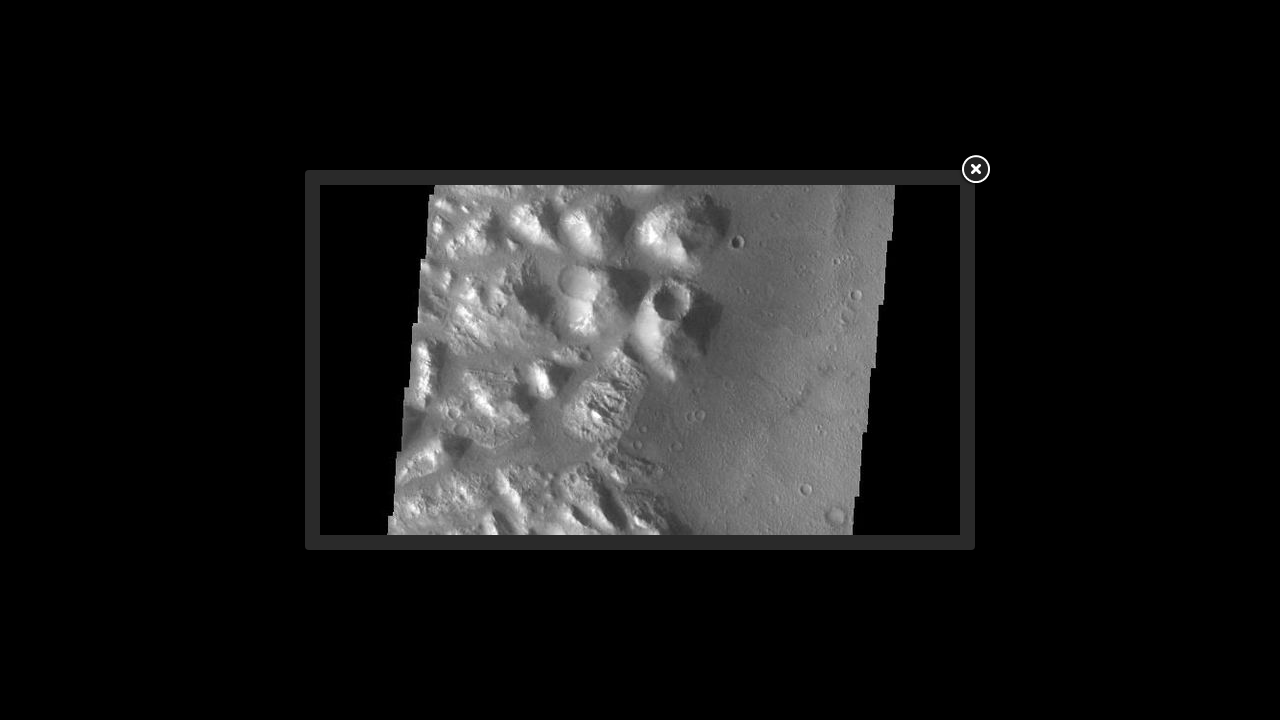